Clicks the Privacy link on Gmail login page

Starting URL: https://gmail.com

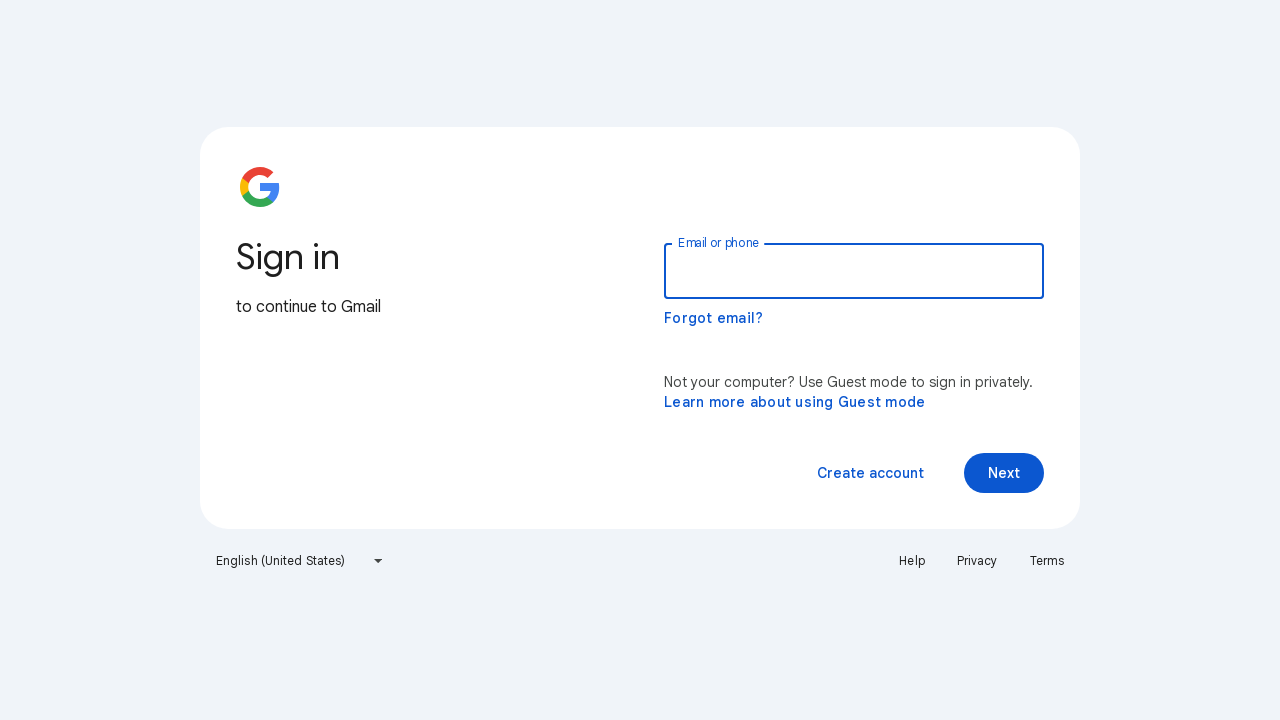

Clicked Privacy link on Gmail login page at (977, 561) on text=Privacy
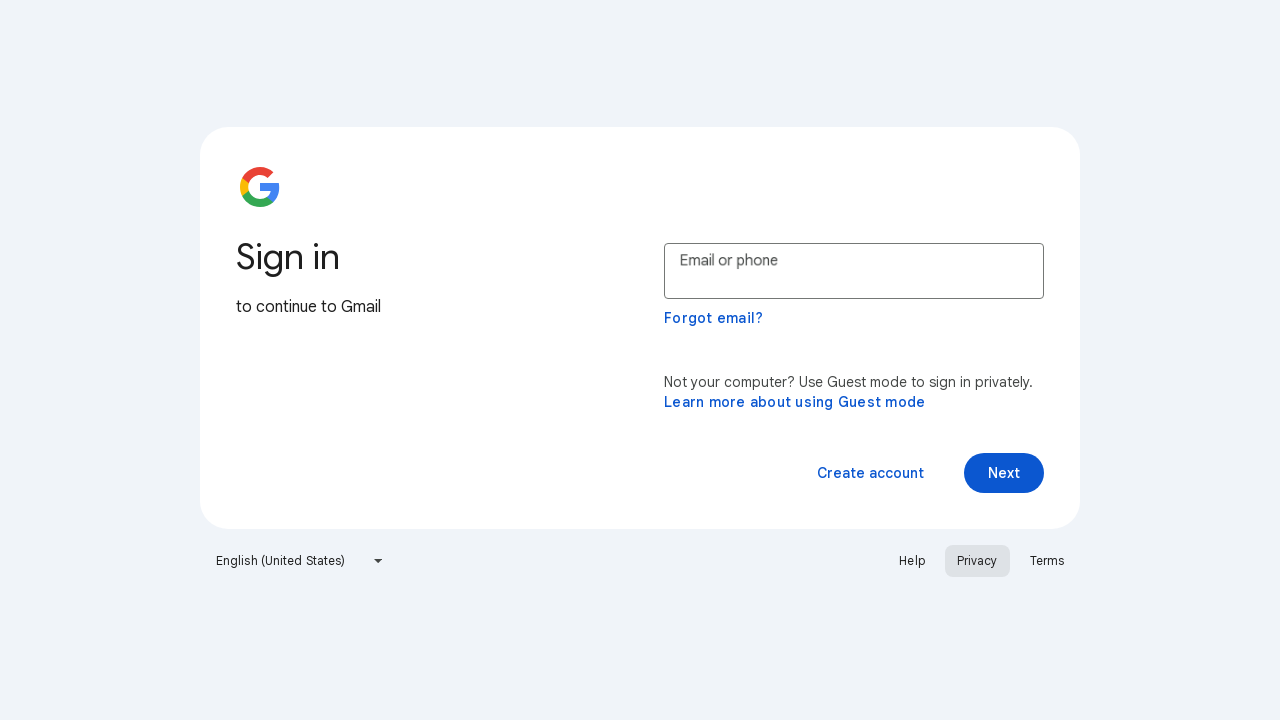

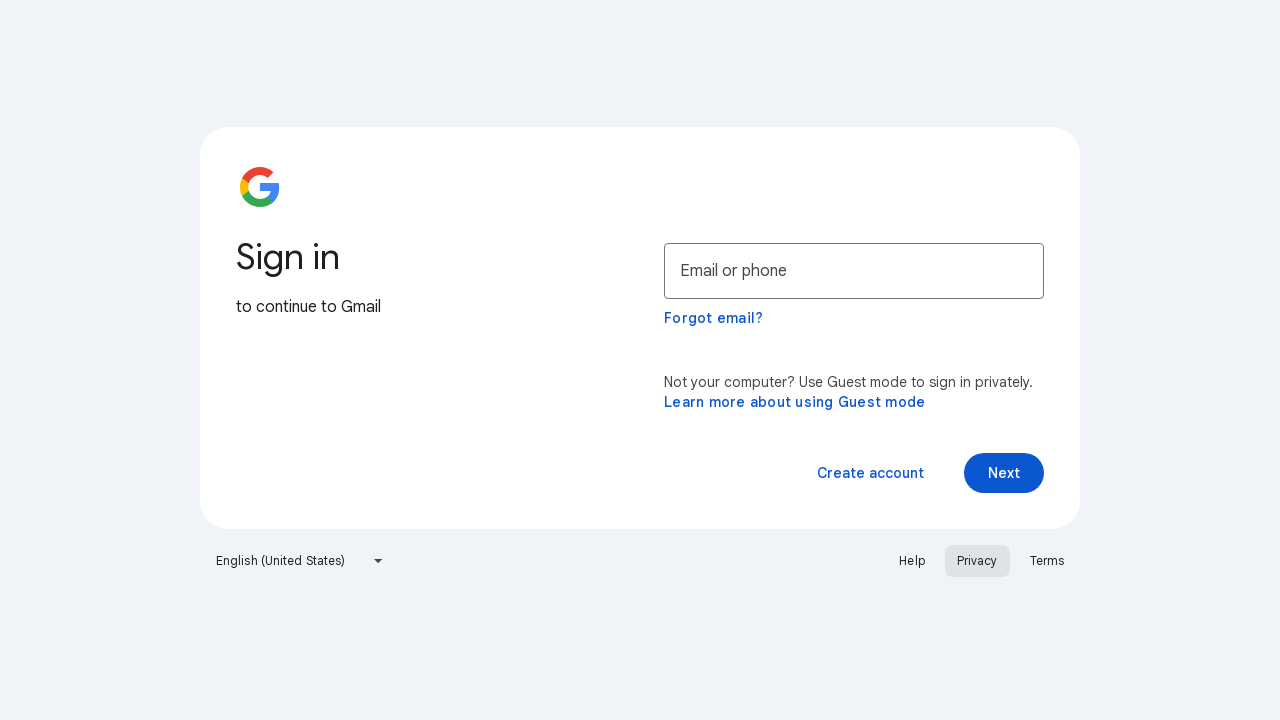